Tests the subtract function of the calculator by subtracting a float from an integer

Starting URL: https://testsheepnz.github.io/BasicCalculator.html

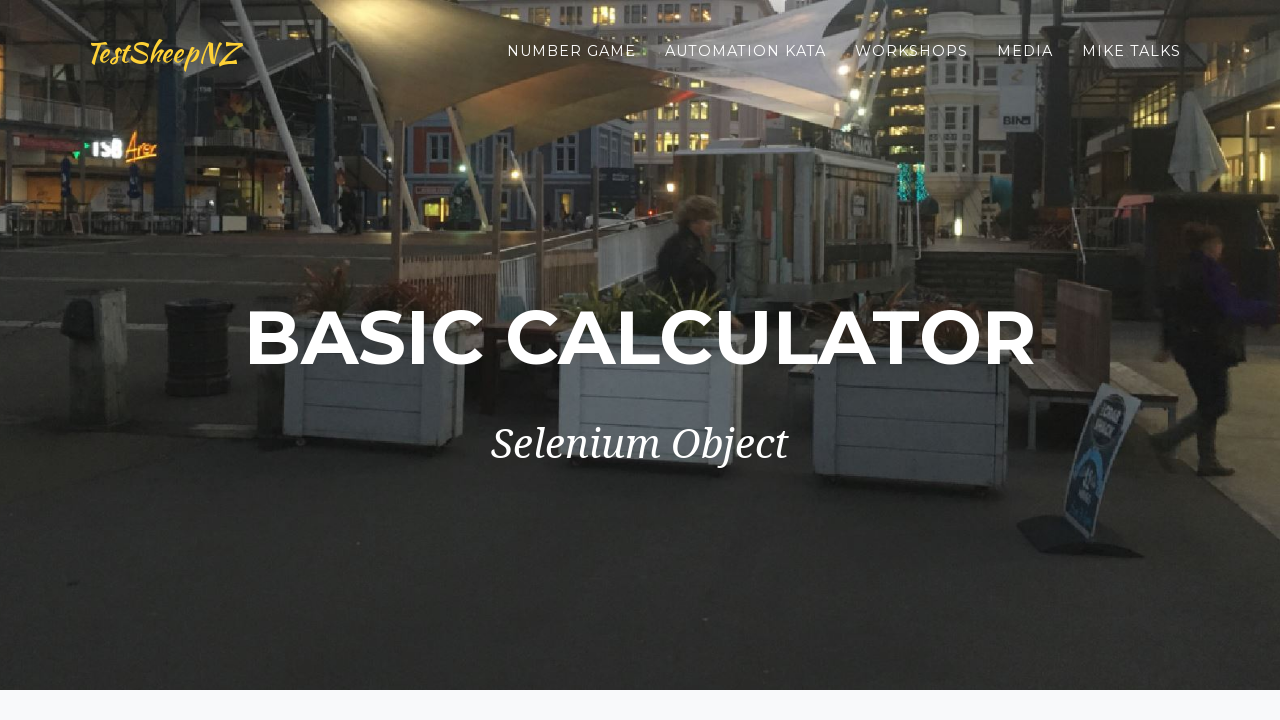

Scrolled to bottom of page
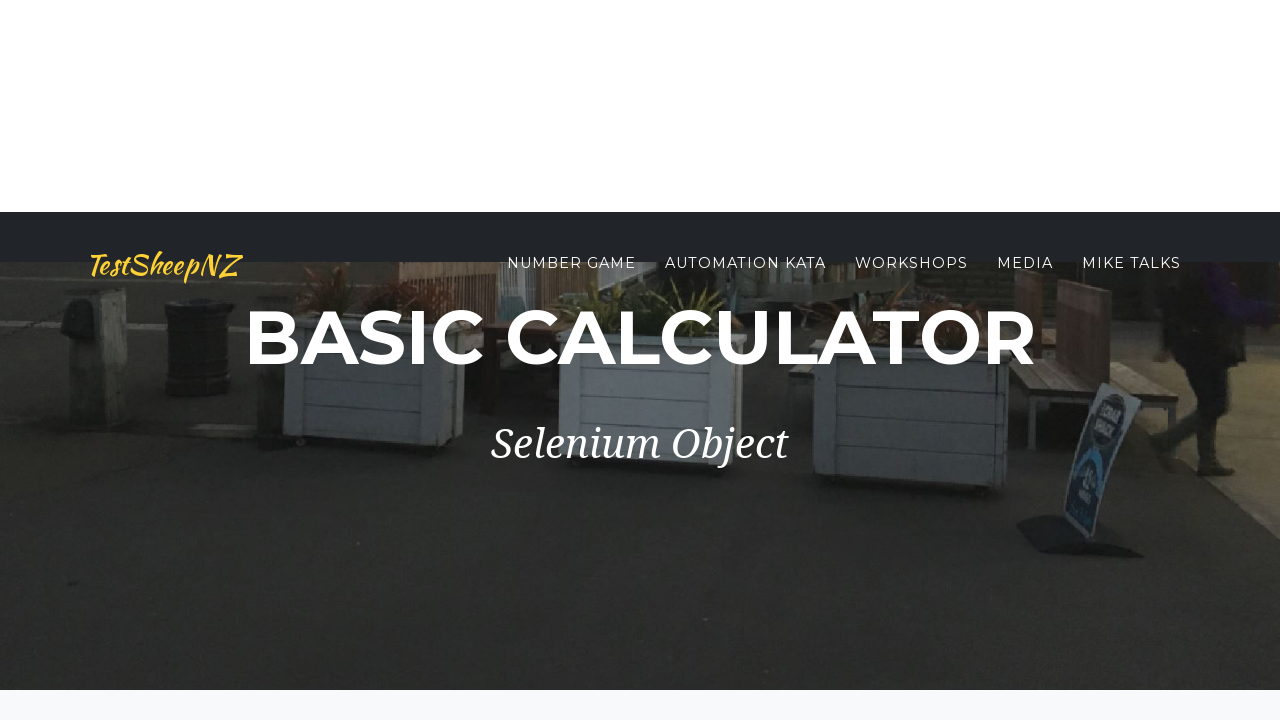

Selected Build 8 from dropdown on #selectBuild
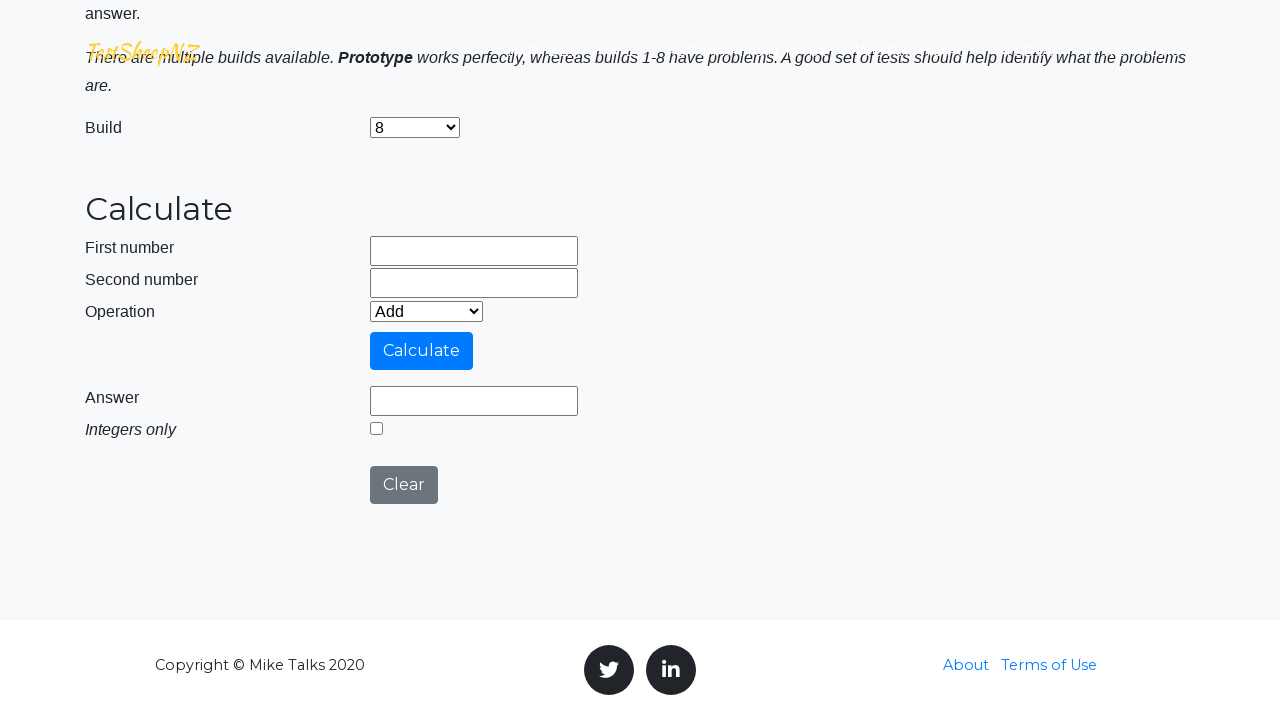

Selected subtract operation from dropdown on #selectOperationDropdown
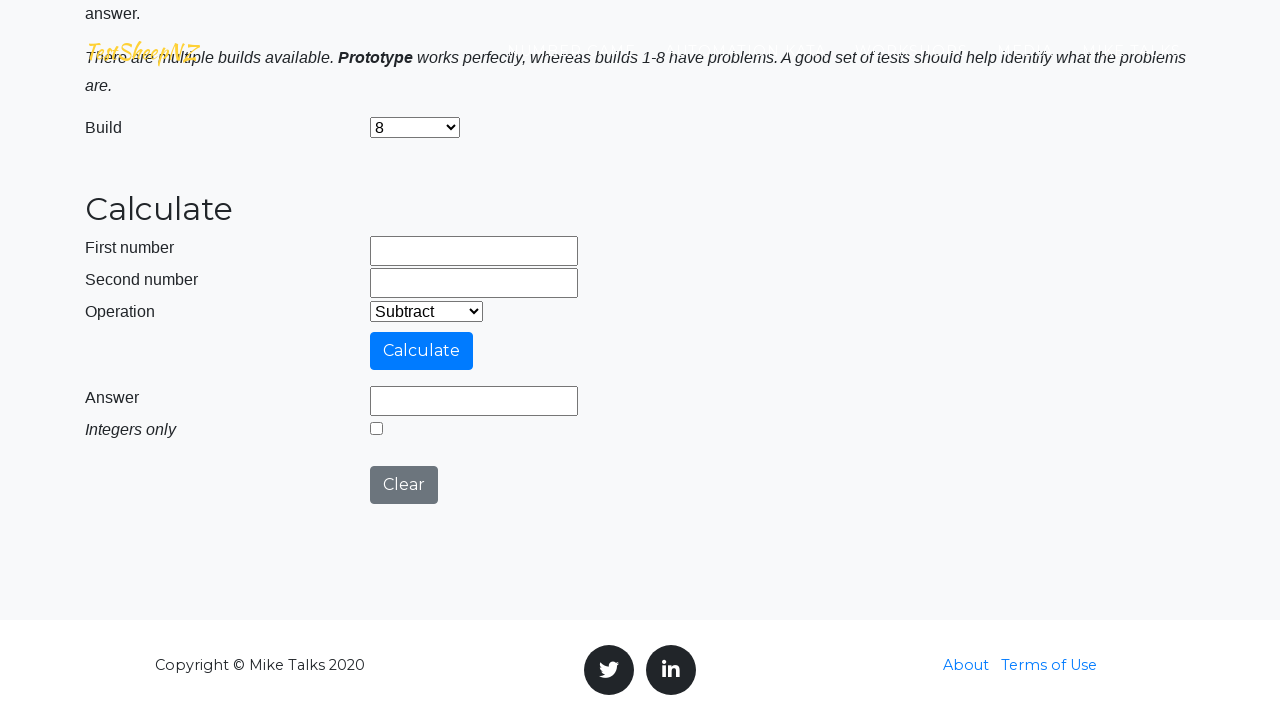

Entered first number: 1500 on input[name='number1']
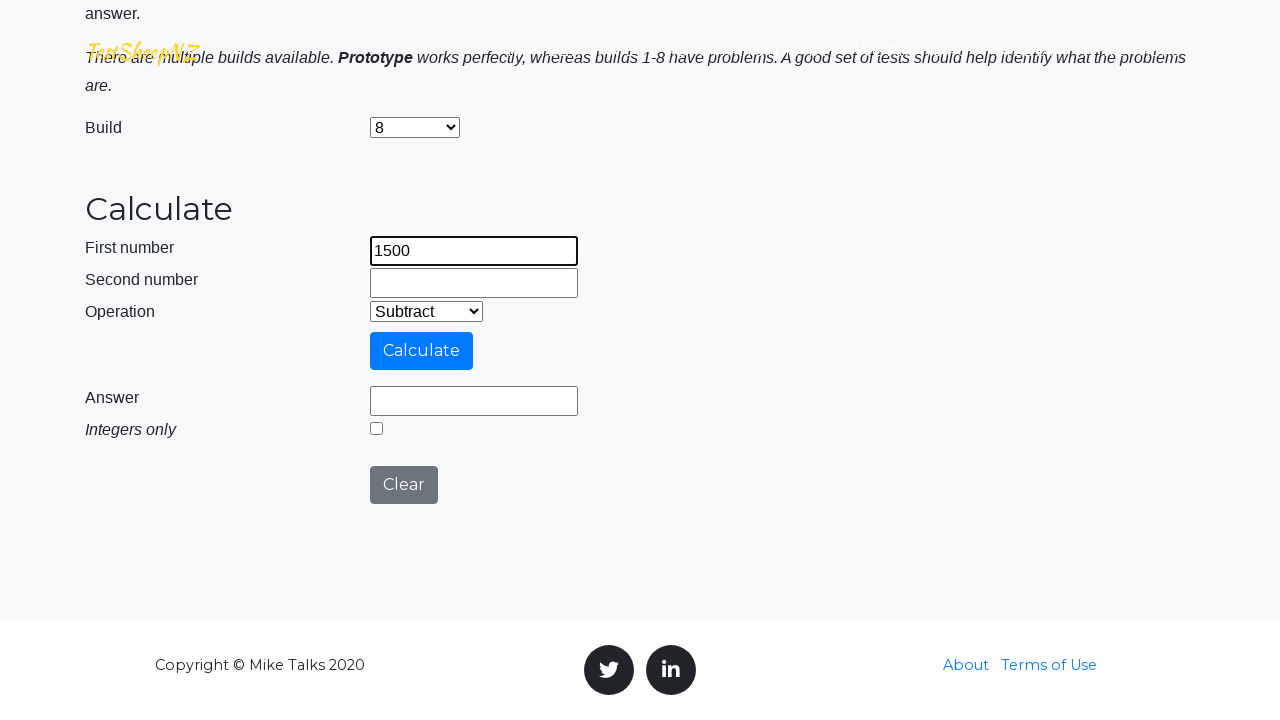

Entered second number: 110.43 on input[name='number2']
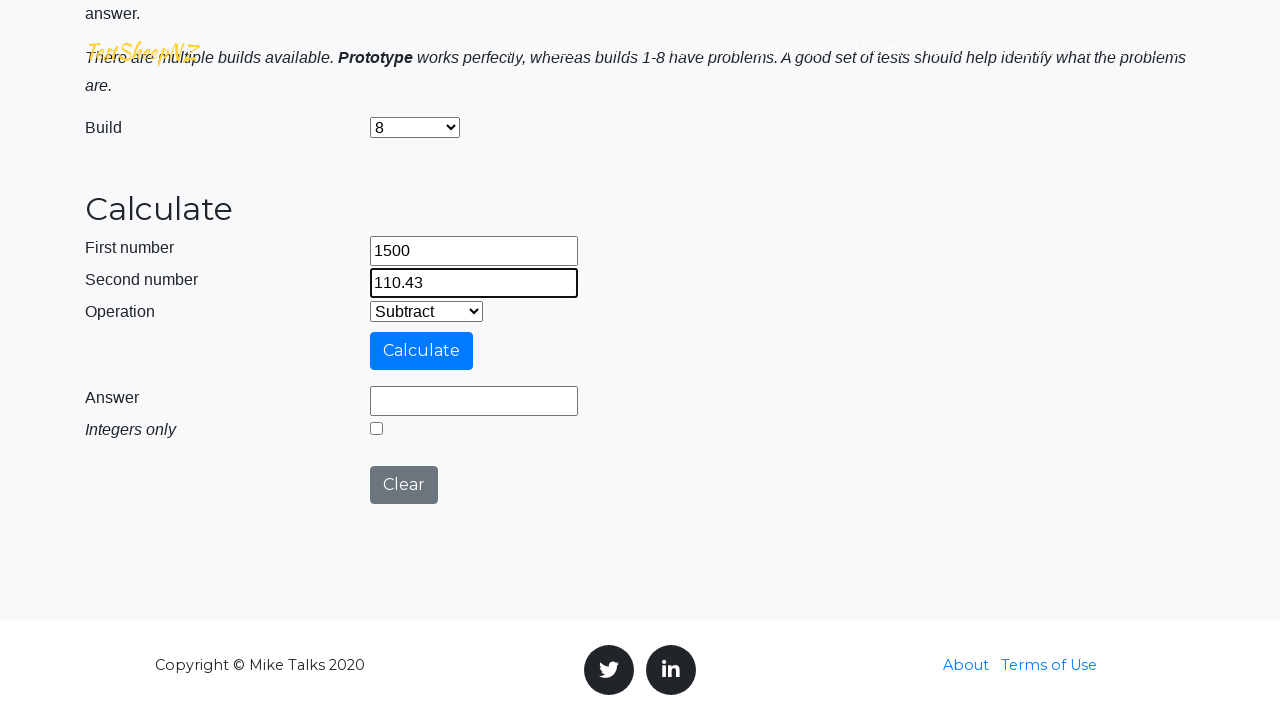

Clicked calculate button at (422, 351) on #calculateButton
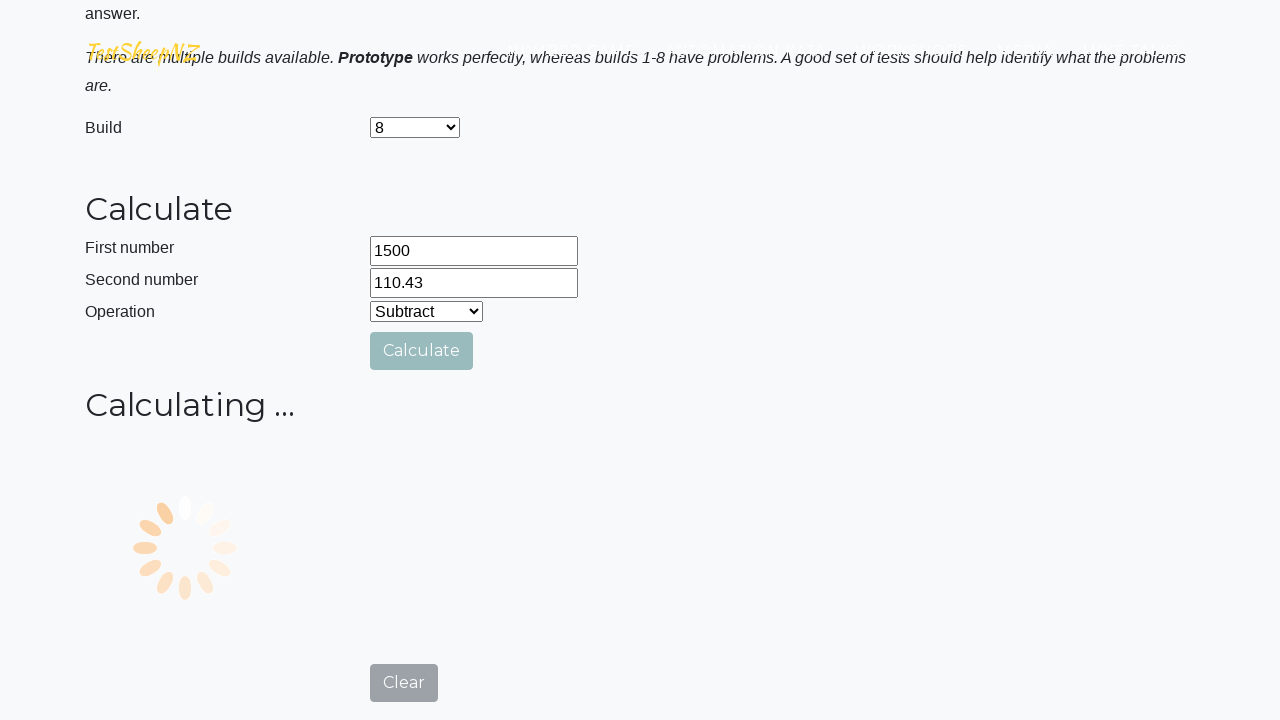

Result field loaded
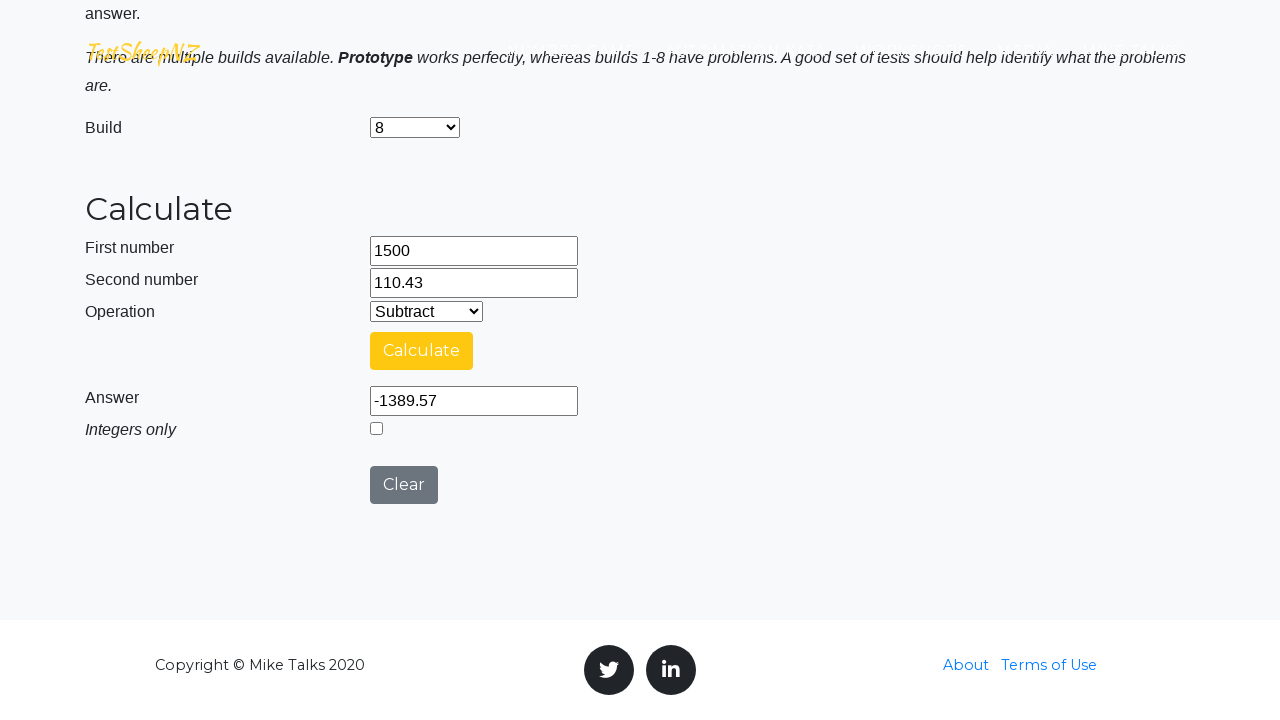

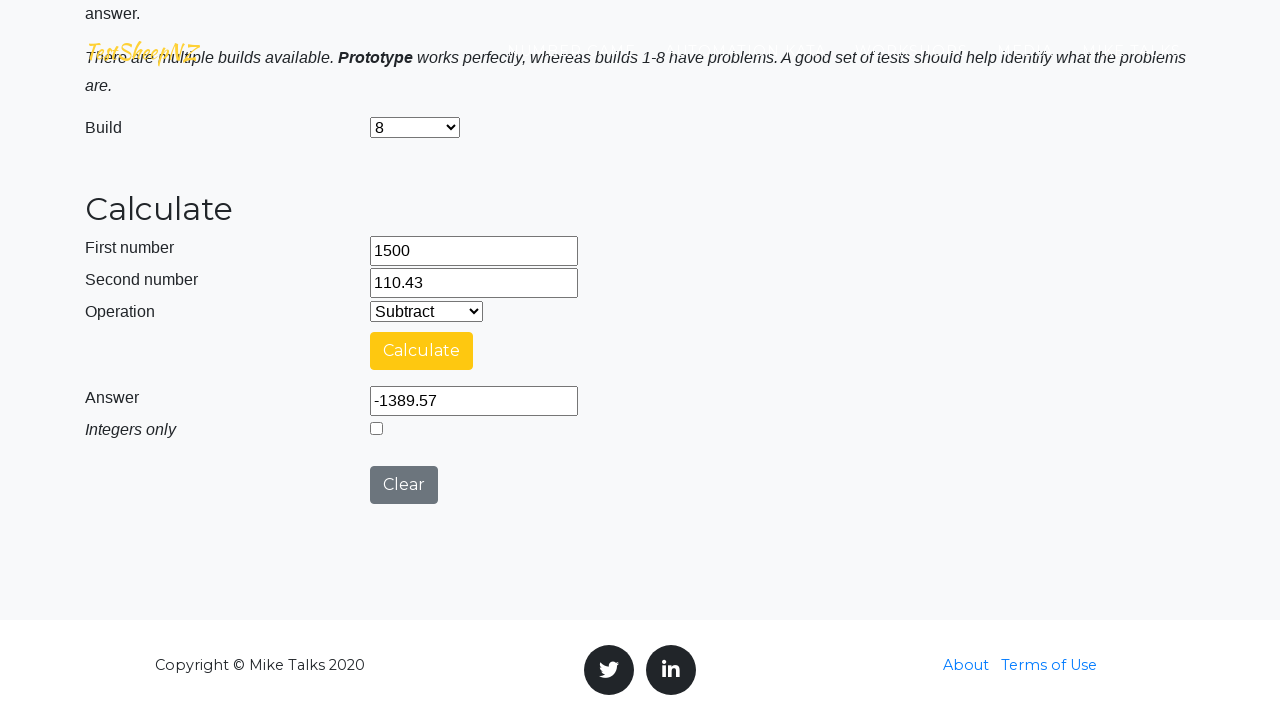